Tests dynamic dropdown functionality for selecting origin and destination airports in a flight booking form

Starting URL: https://rahulshettyacademy.com/dropdownsPractise/

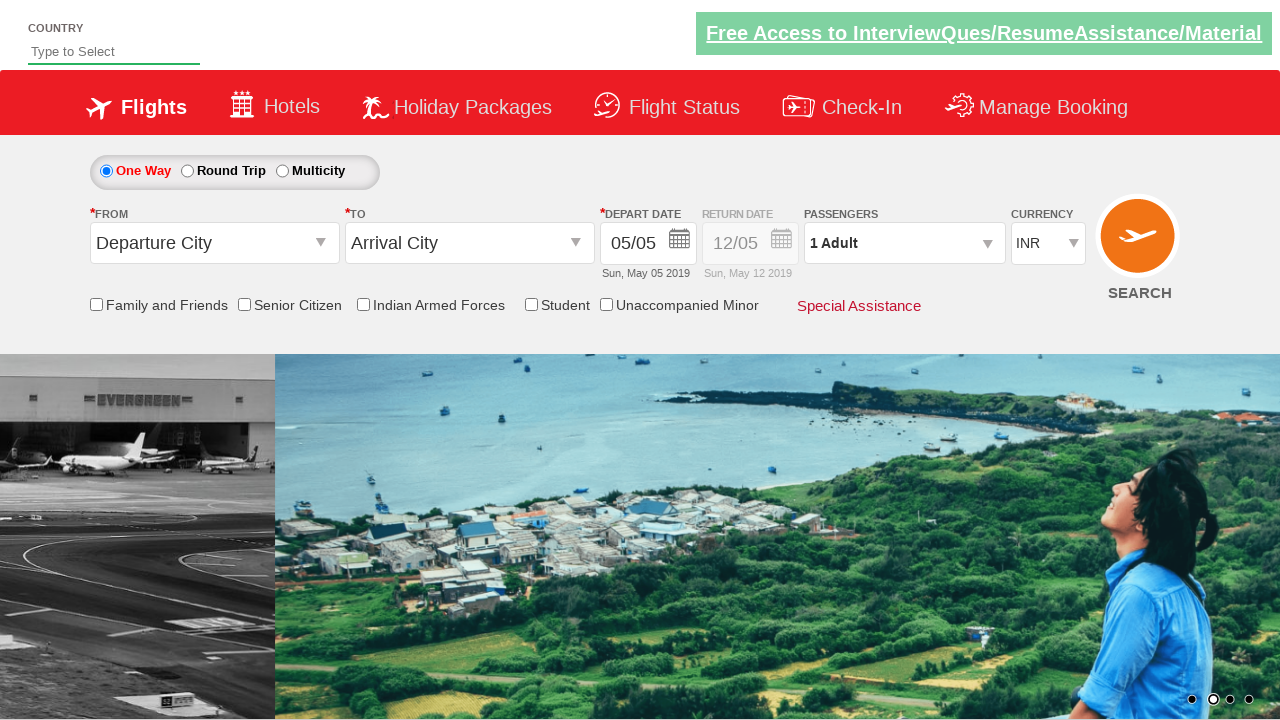

Clicked on origin station dropdown to open it at (214, 243) on #ctl00_mainContent_ddl_originStation1_CTXT
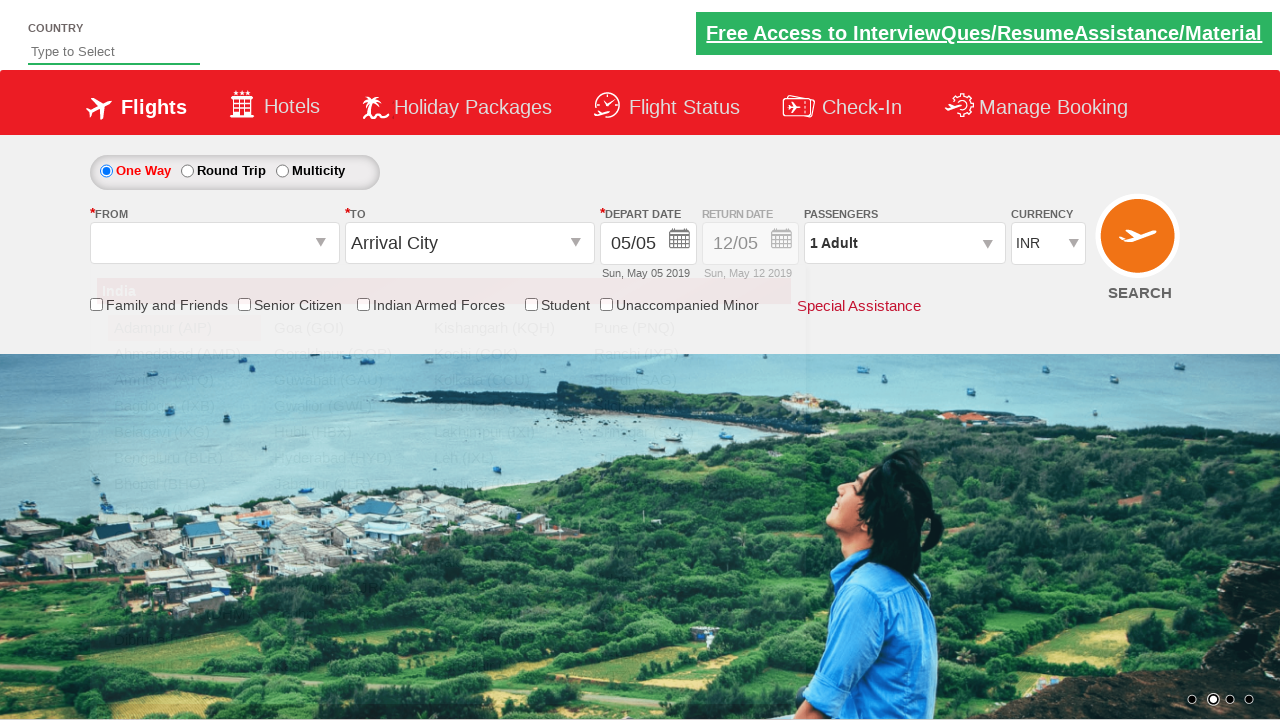

Selected Bangalore (BLR) as origin airport at (184, 458) on div#glsctl00_mainContent_ddl_originStation1_CTNR a[value='BLR']
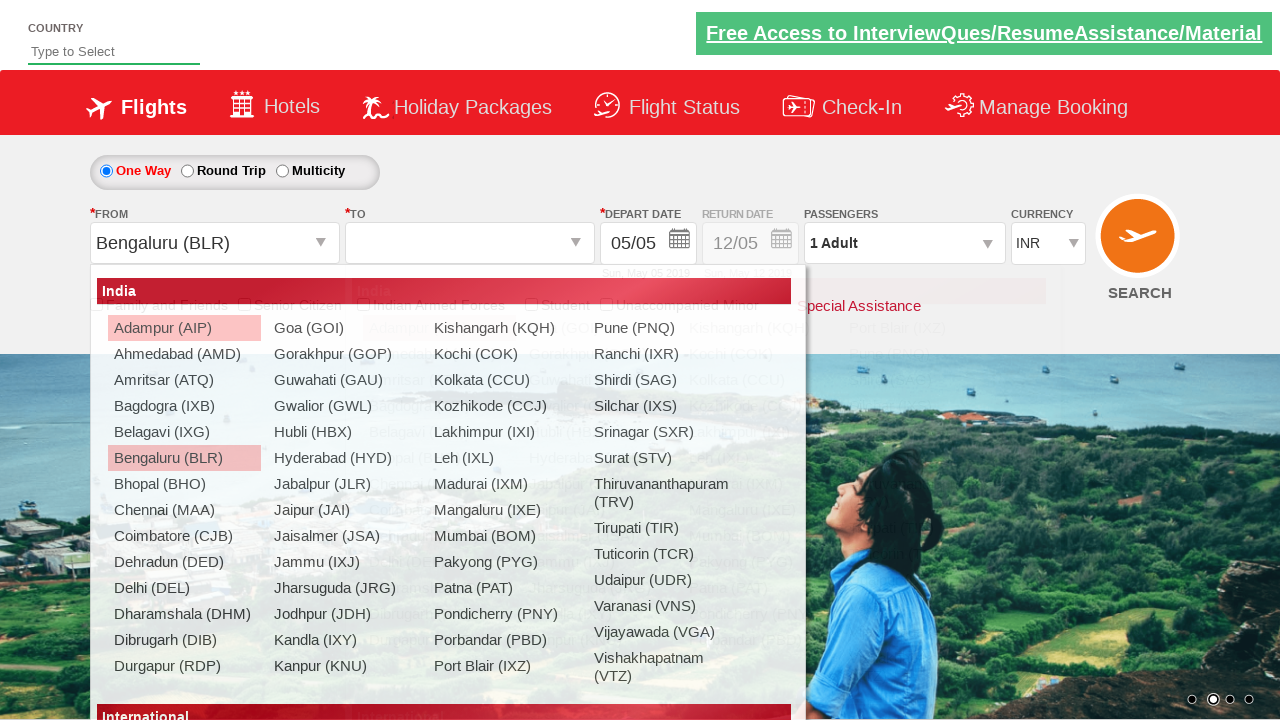

Waited for destination dropdown to be ready
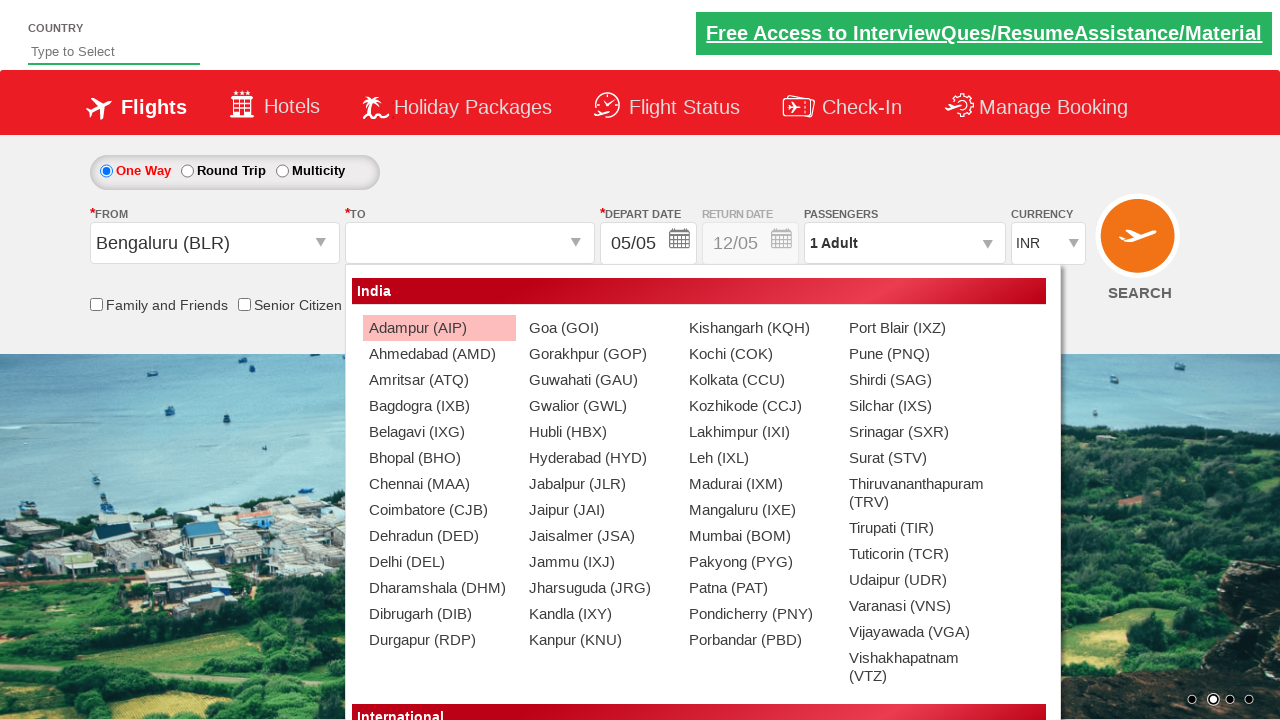

Selected Delhi (DEL) as destination airport at (439, 562) on div#glsctl00_mainContent_ddl_destinationStation1_CTNR a[value='DEL']
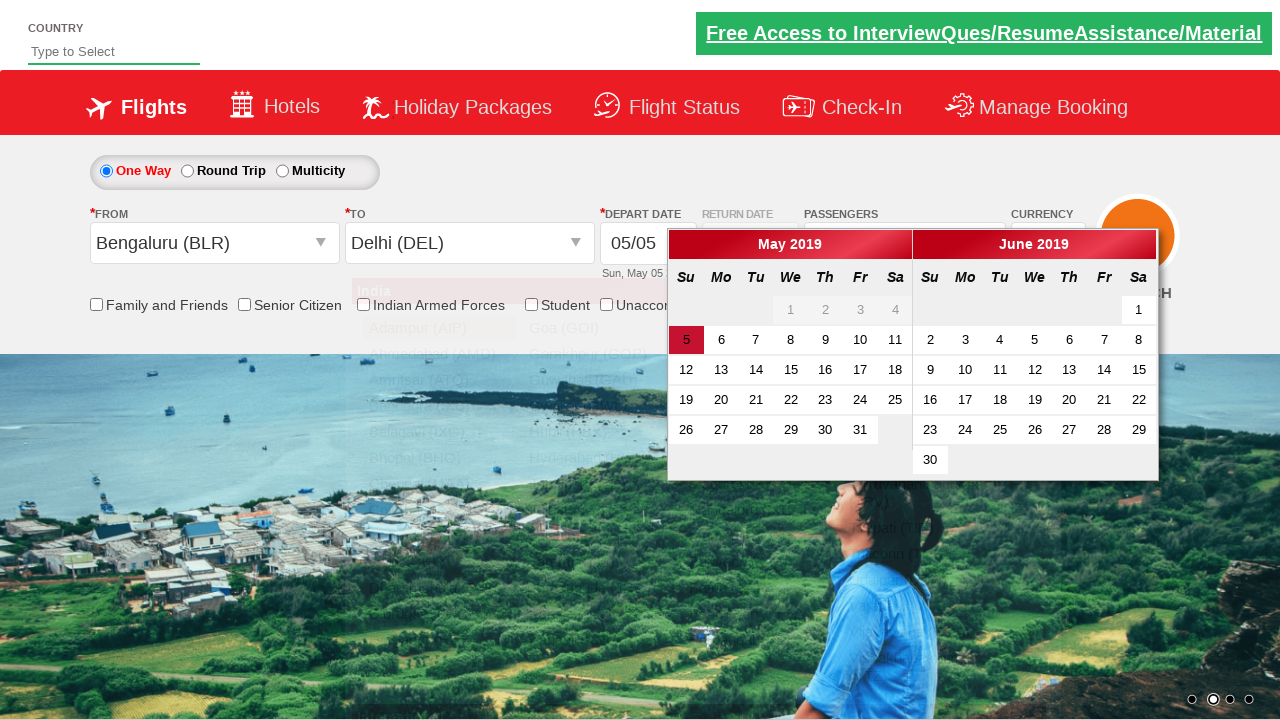

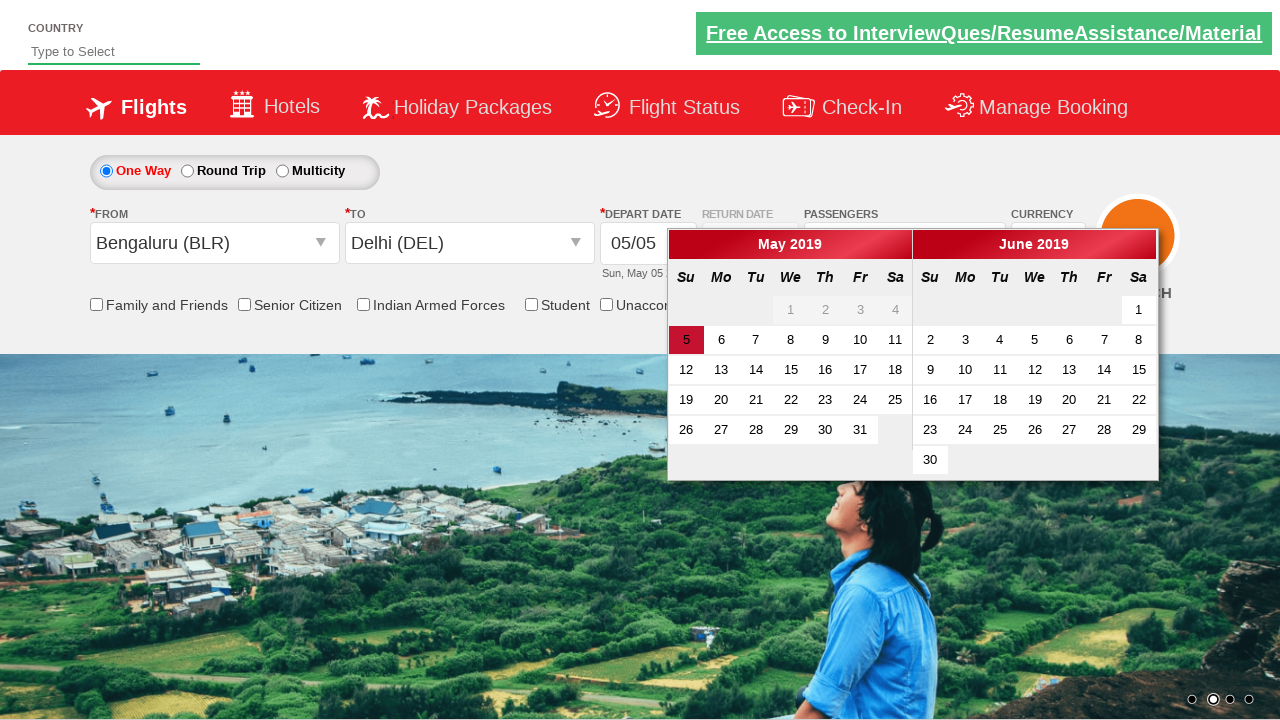